Tests registration form by filling email, first name, and last name fields on a demo registration page

Starting URL: https://demo.automationtesting.in/Register.html

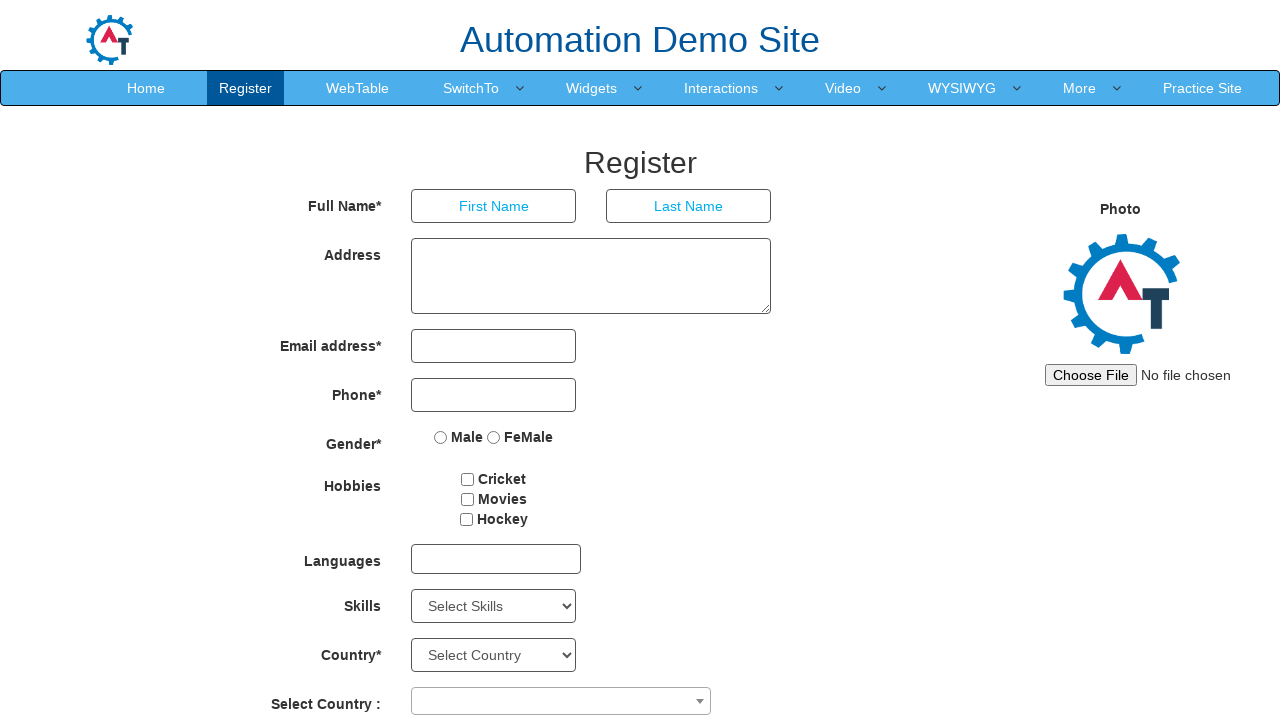

Filled email field with 'johndoe@example.com' on input[type='email']
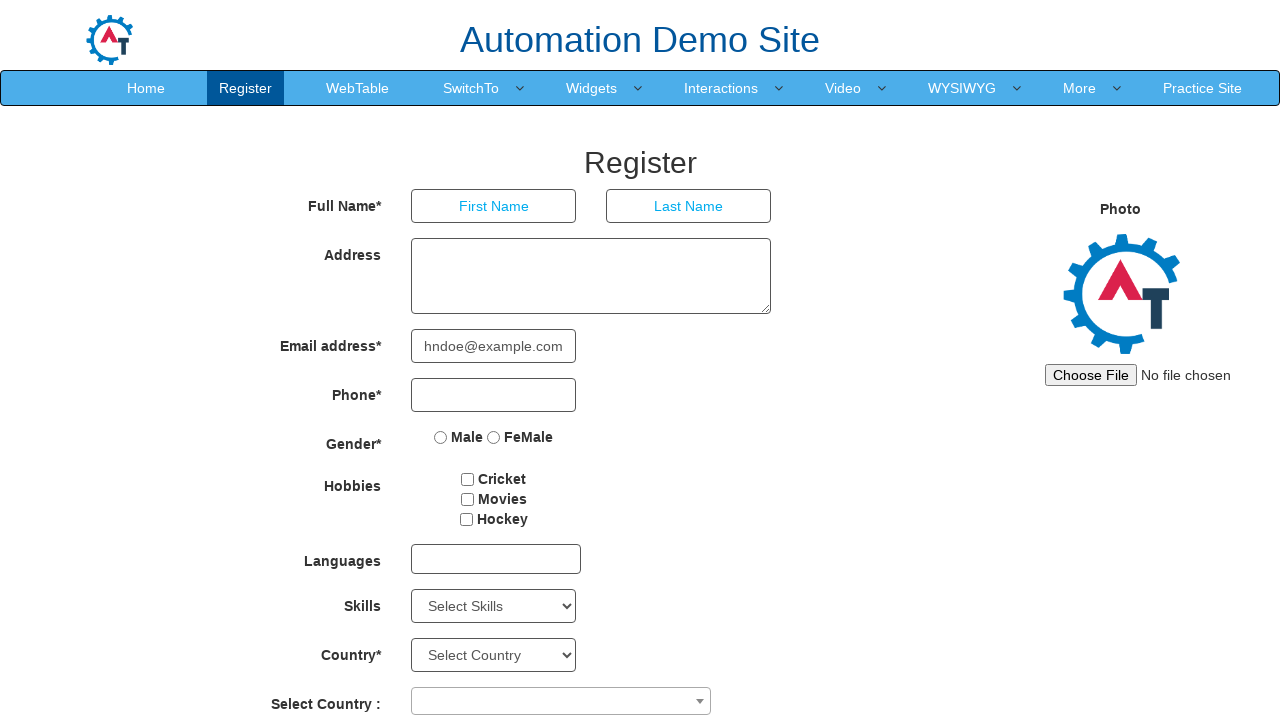

Filled first name field with 'John' on (//input[@type='text'])[1]
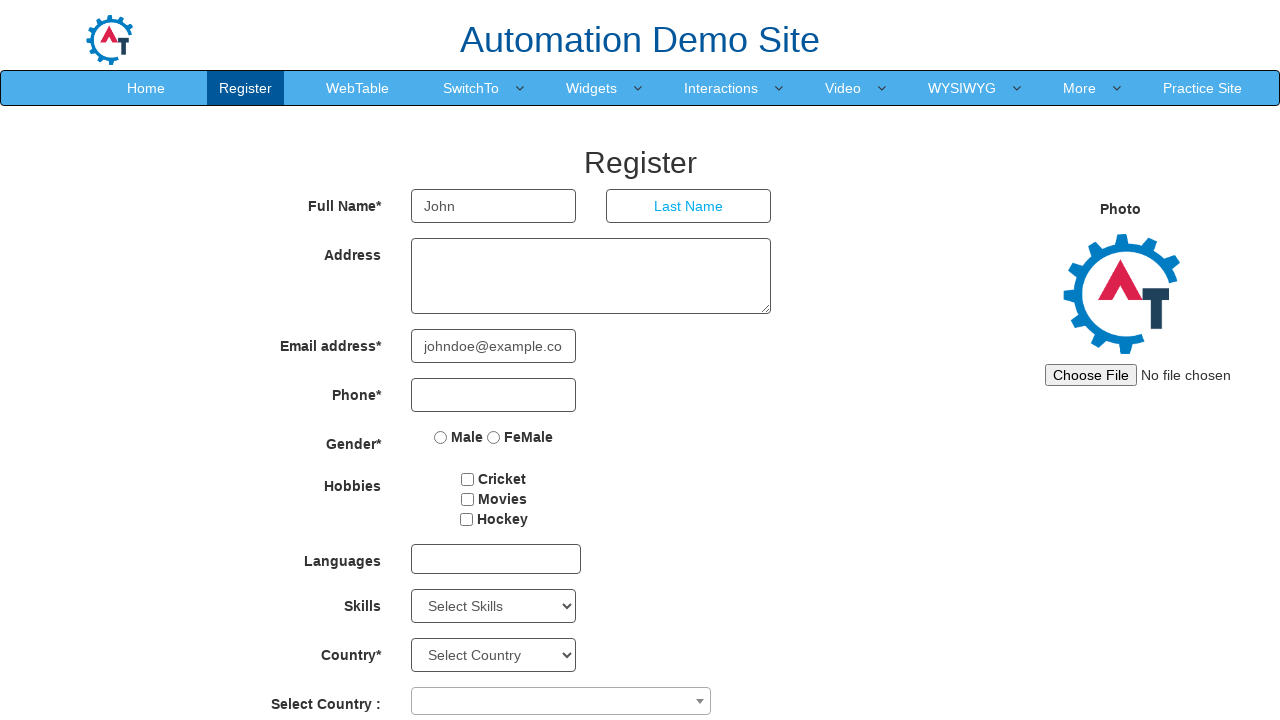

Filled last name field with 'Doe' on (//input[@type='text'])[2]
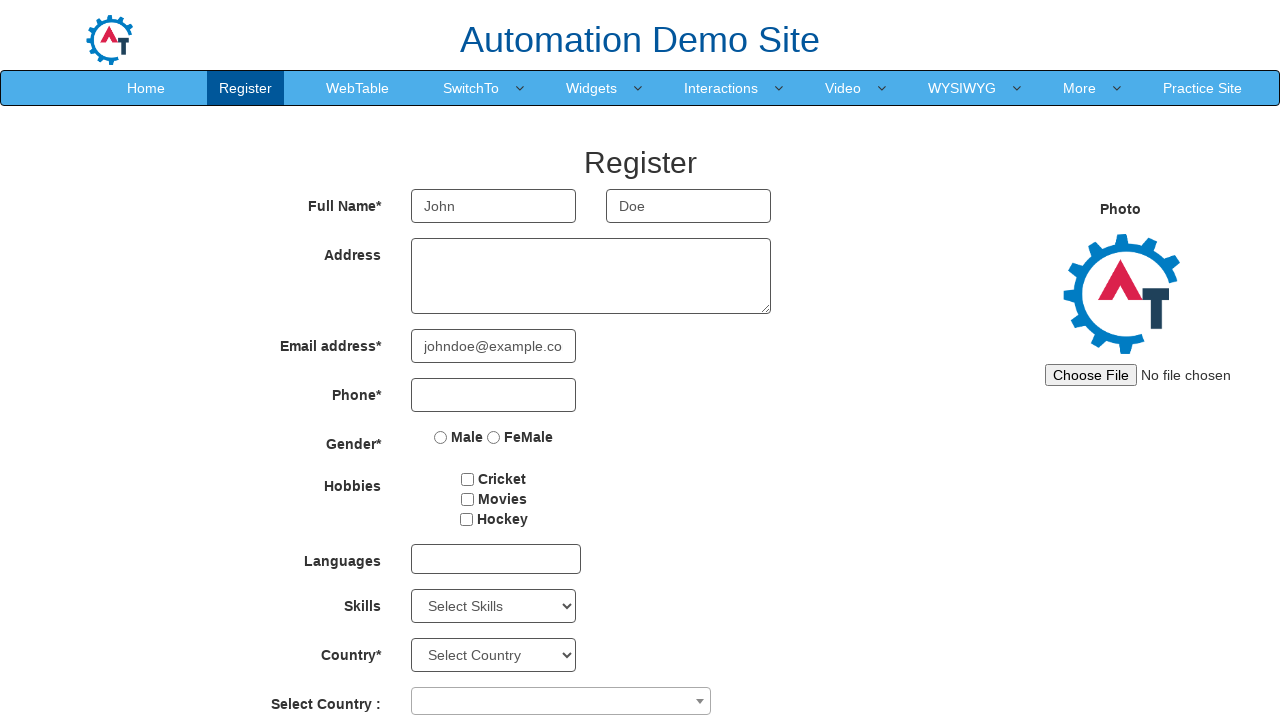

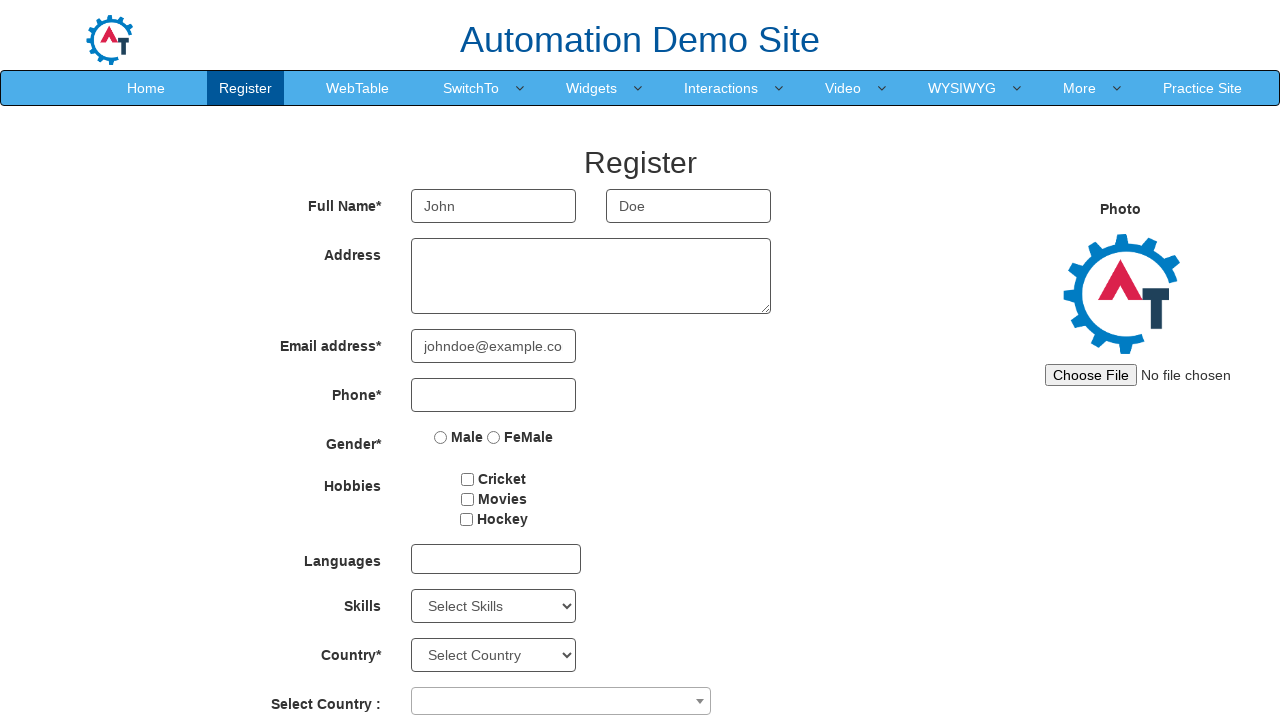